Tests browser window handling by opening a new window, switching to it, verifying content, then switching back to the parent window

Starting URL: https://demoqa.com/browser-windows

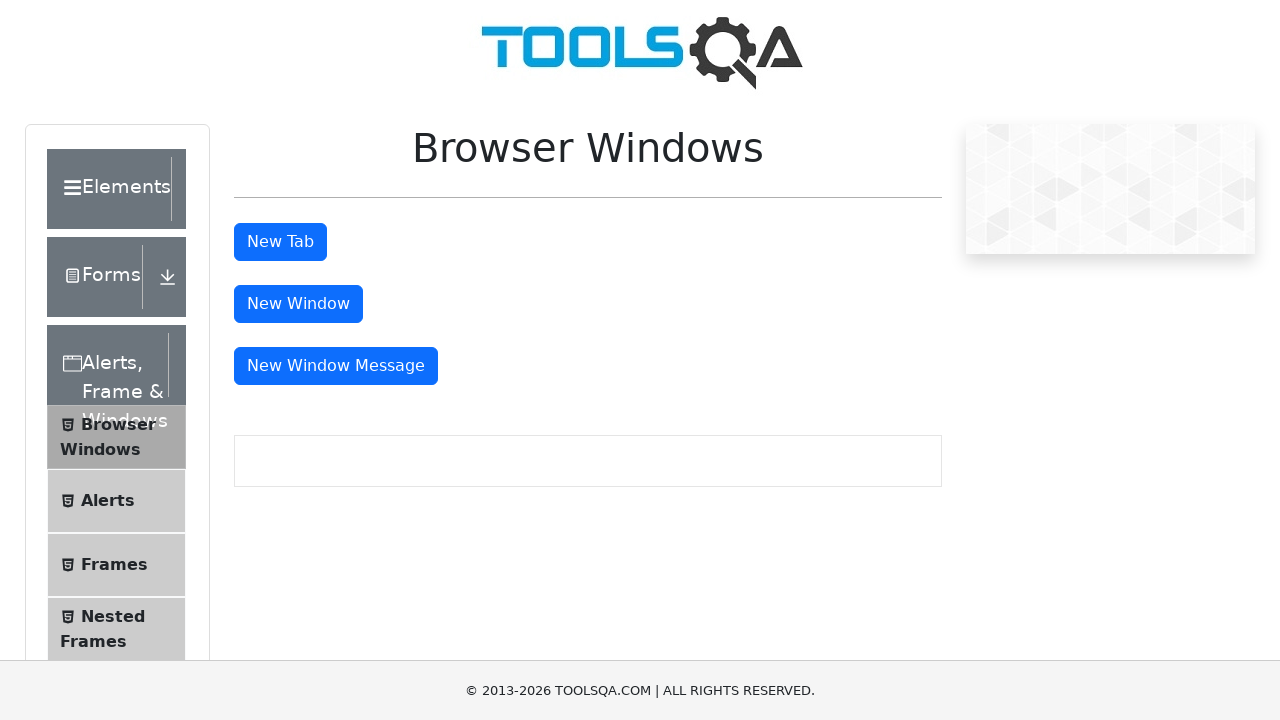

Clicked 'New Window' button to open a new browser window at (298, 304) on #windowButton
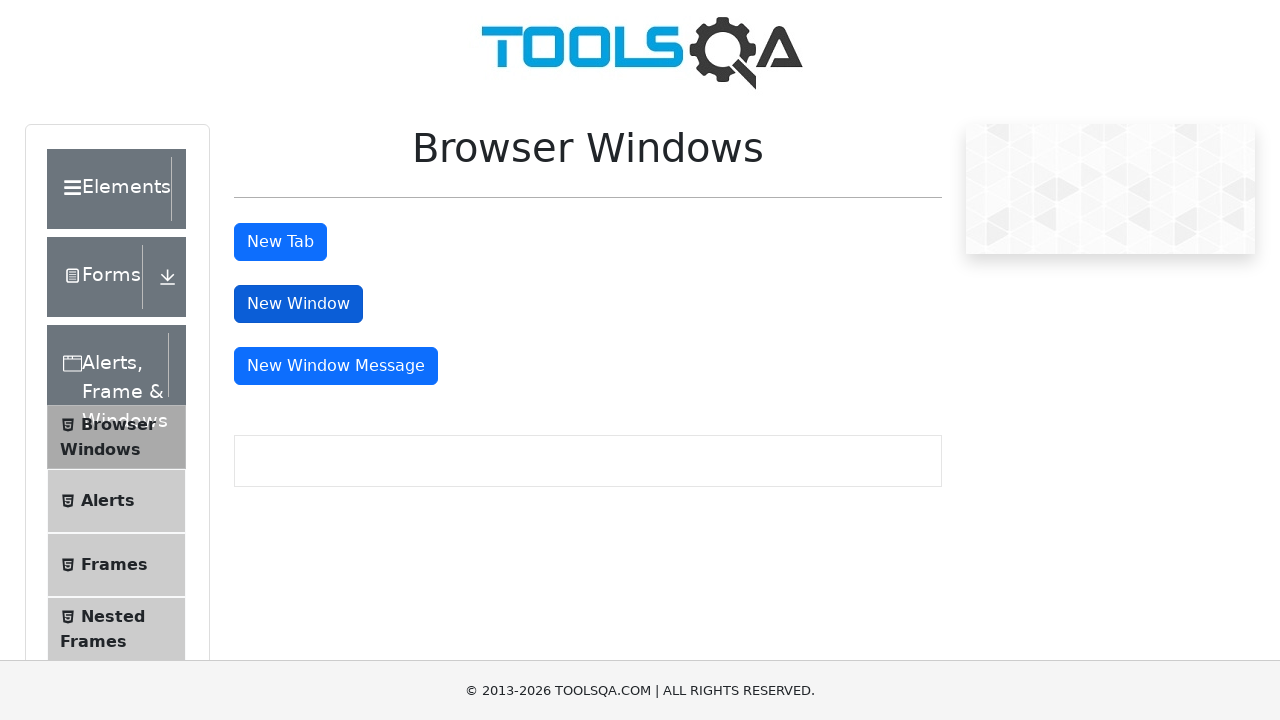

Captured the newly opened window/page object
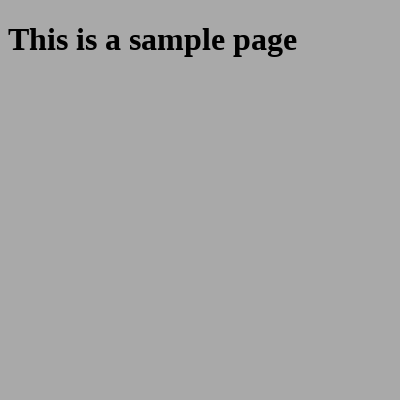

Retrieved heading text from child window: This is a sample page
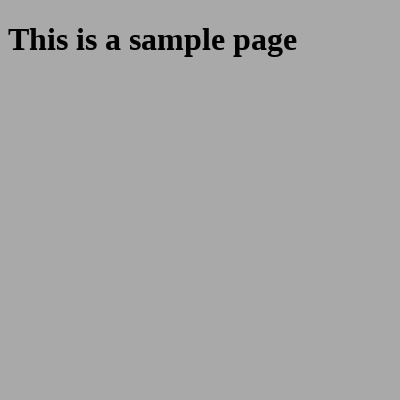

Printed heading text from child window
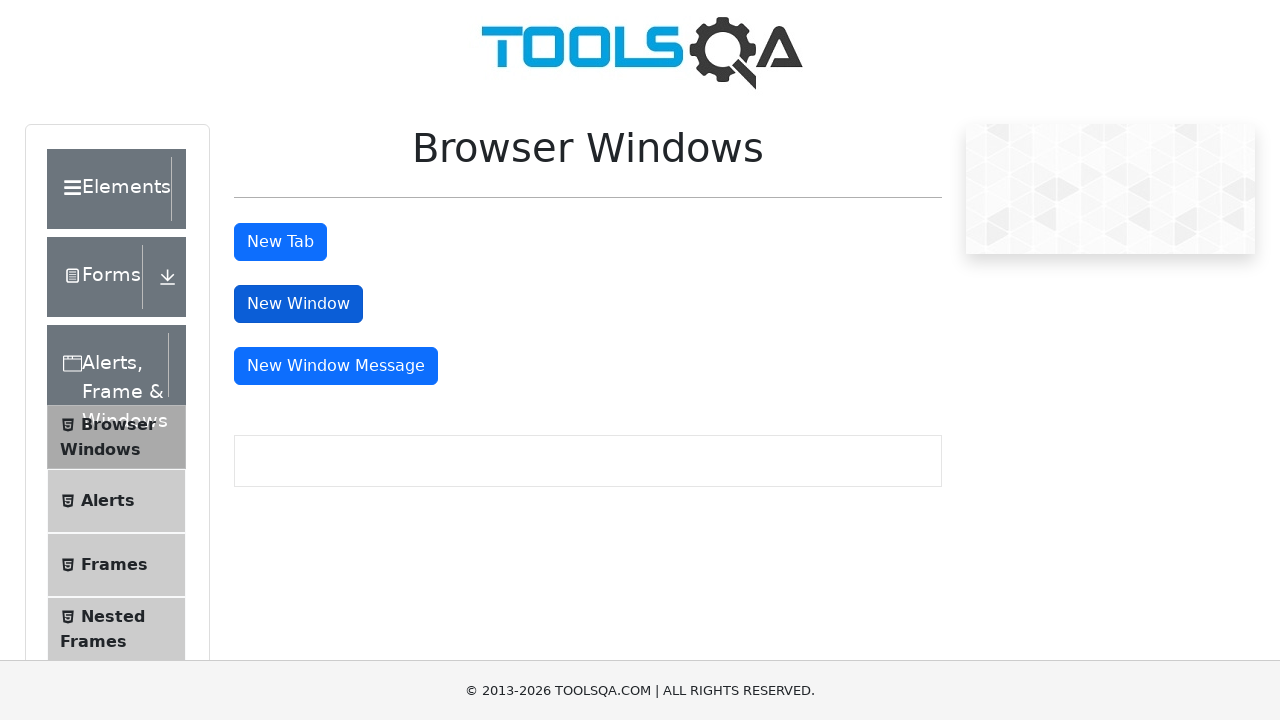

Closed the child window
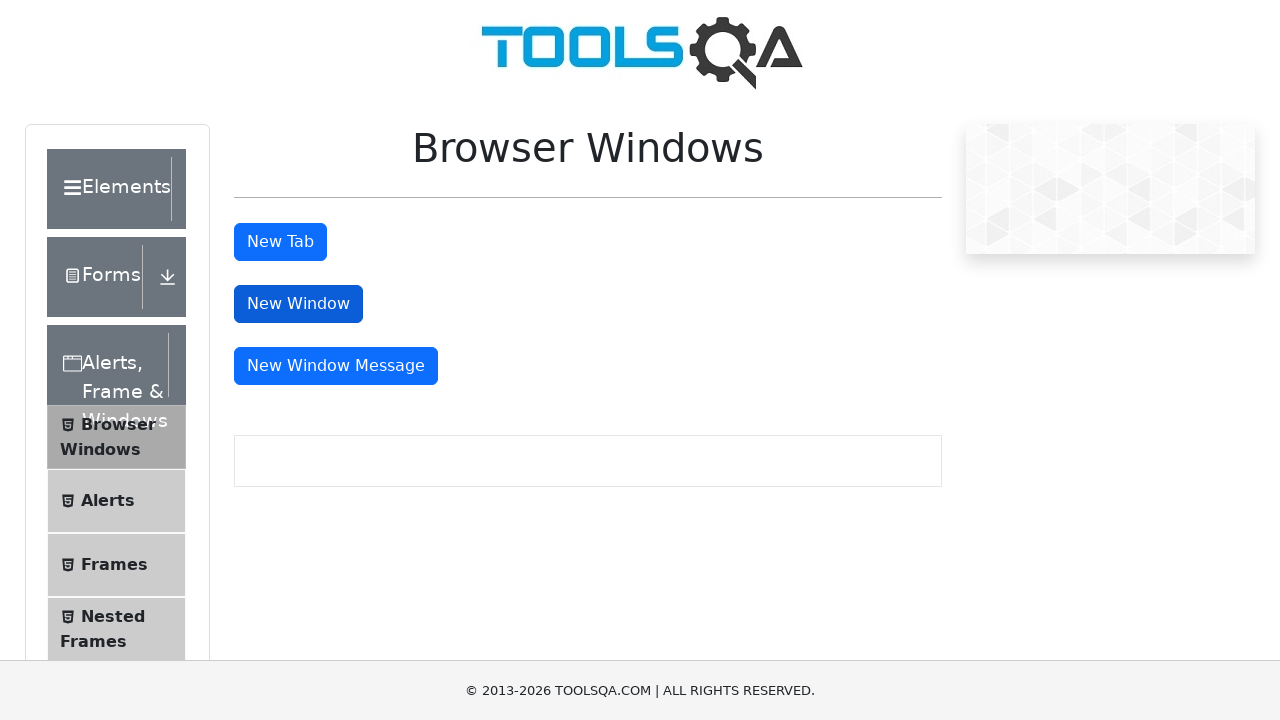

Printed confirmation that child window is closed
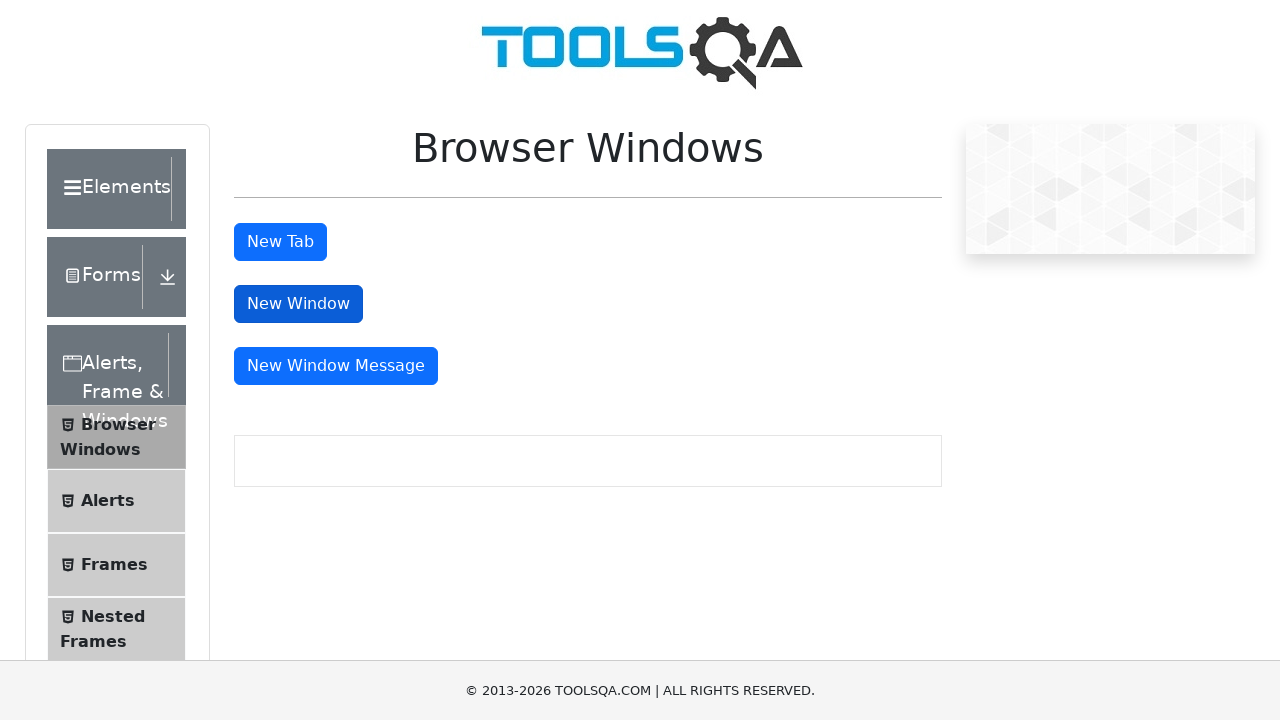

Focus returned to parent window automatically after child window closed
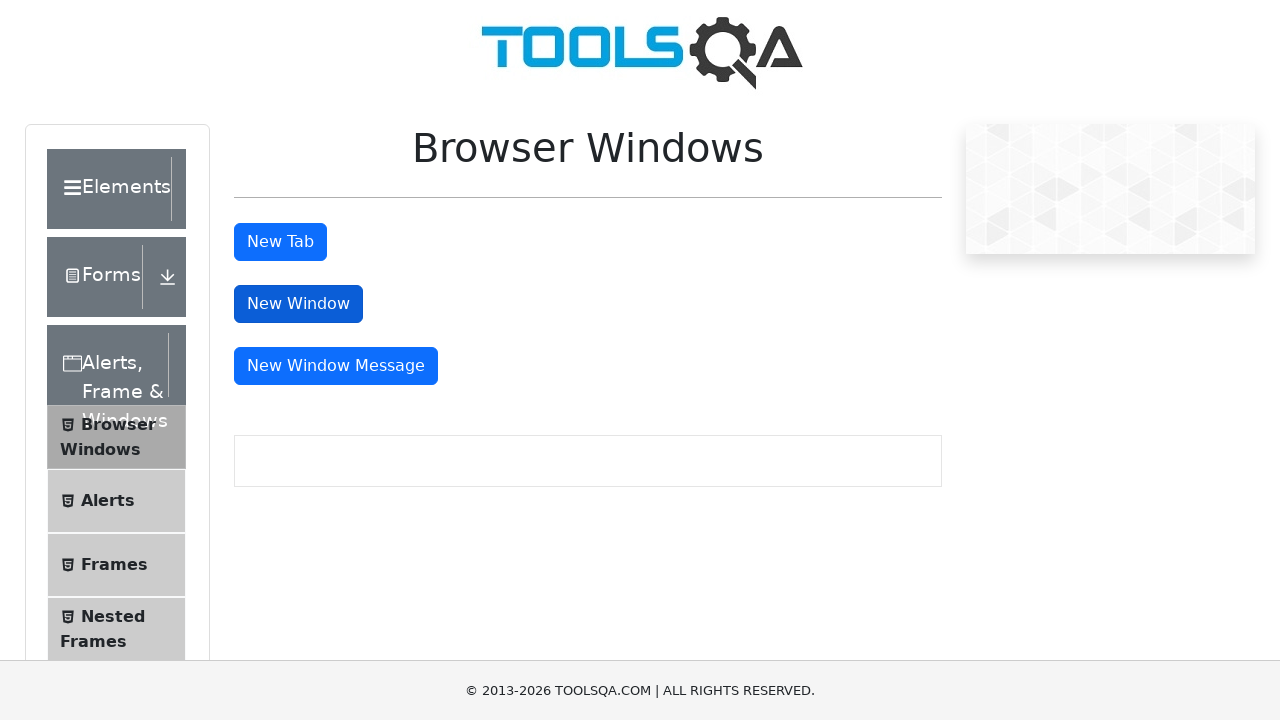

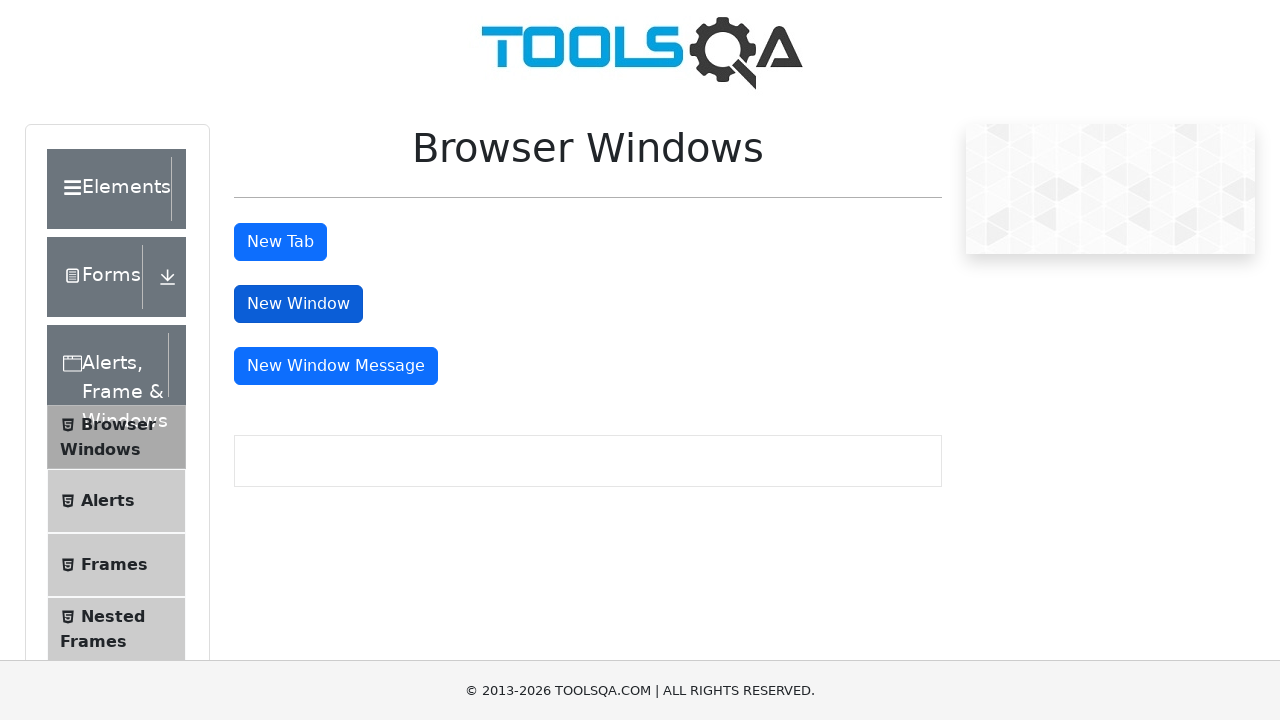